Tests navigation to the registration page and filling in the username field on a demo application website

Starting URL: http://eaapp.somee.com/

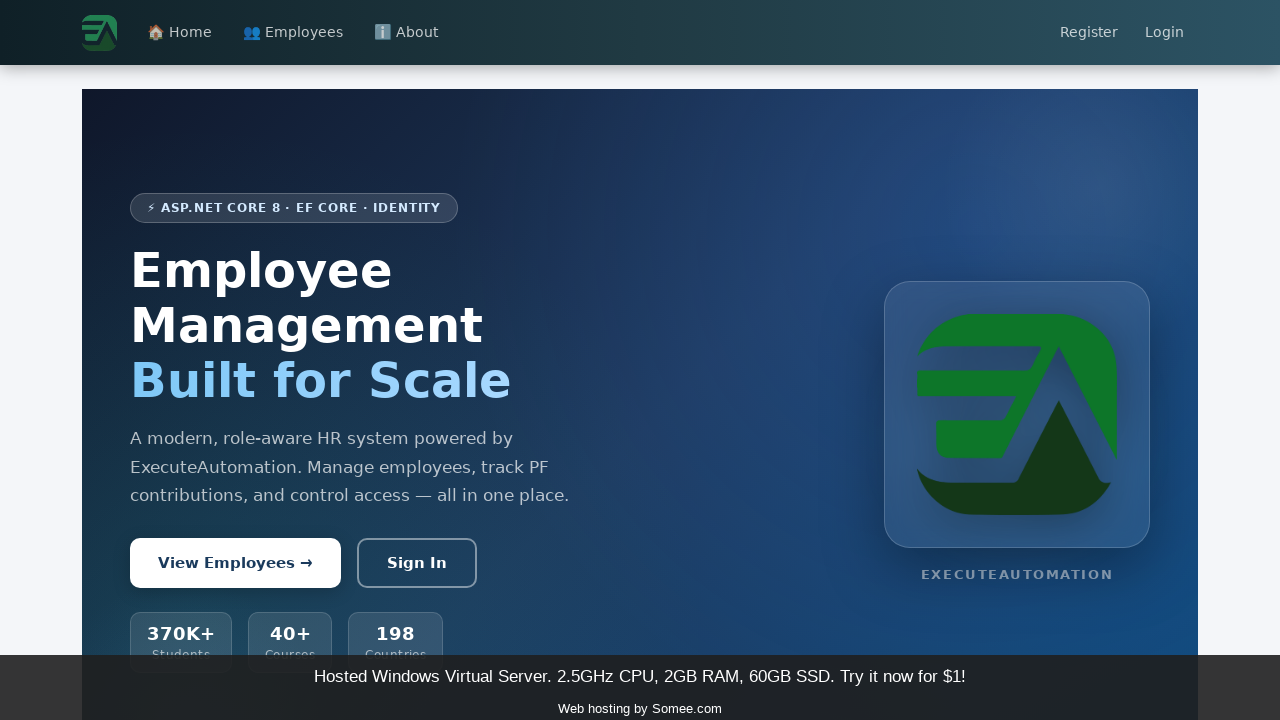

Clicked on the Register link to navigate to registration page at (1089, 33) on a[href='/Account/Register']
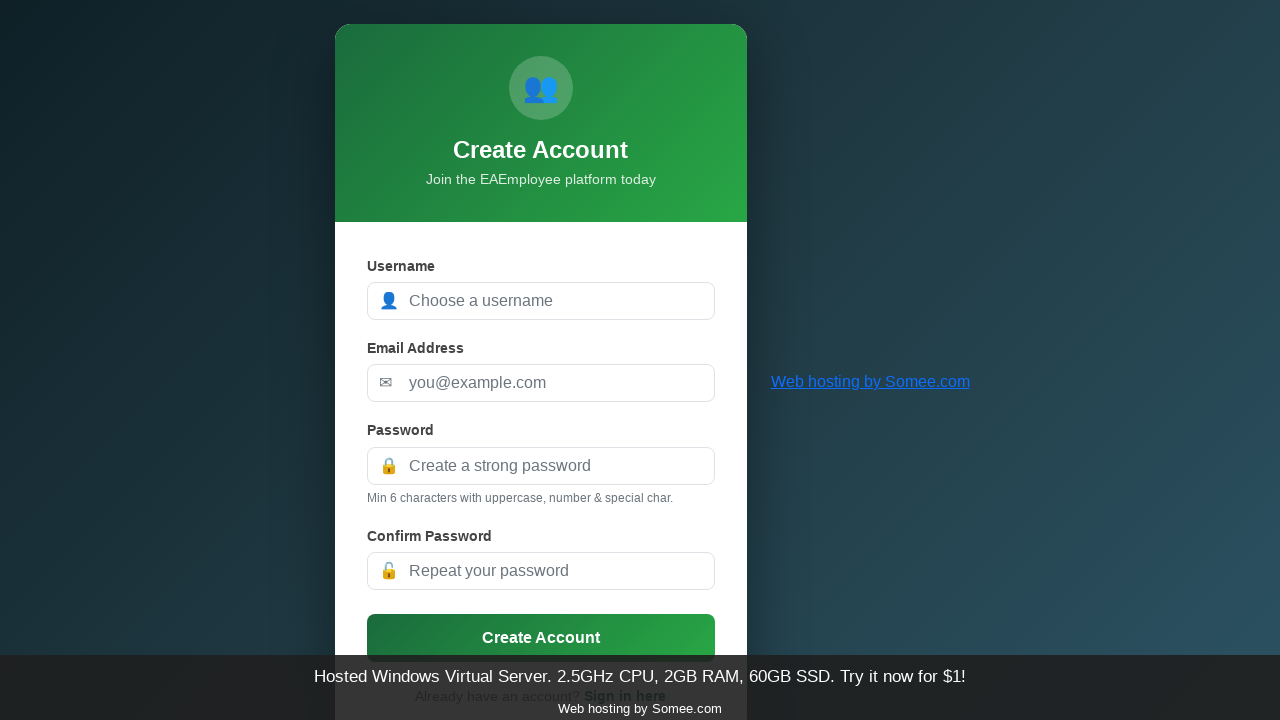

Filled in the username field with 'testuser_7842' on input#UserName
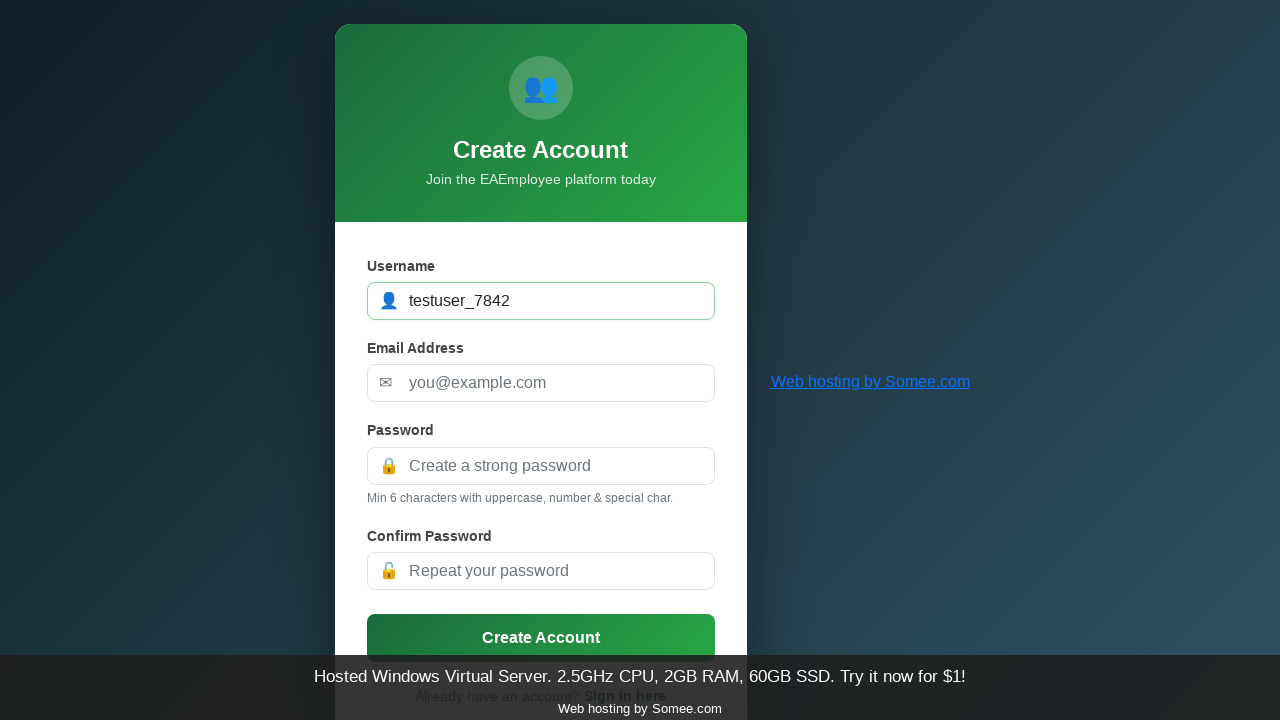

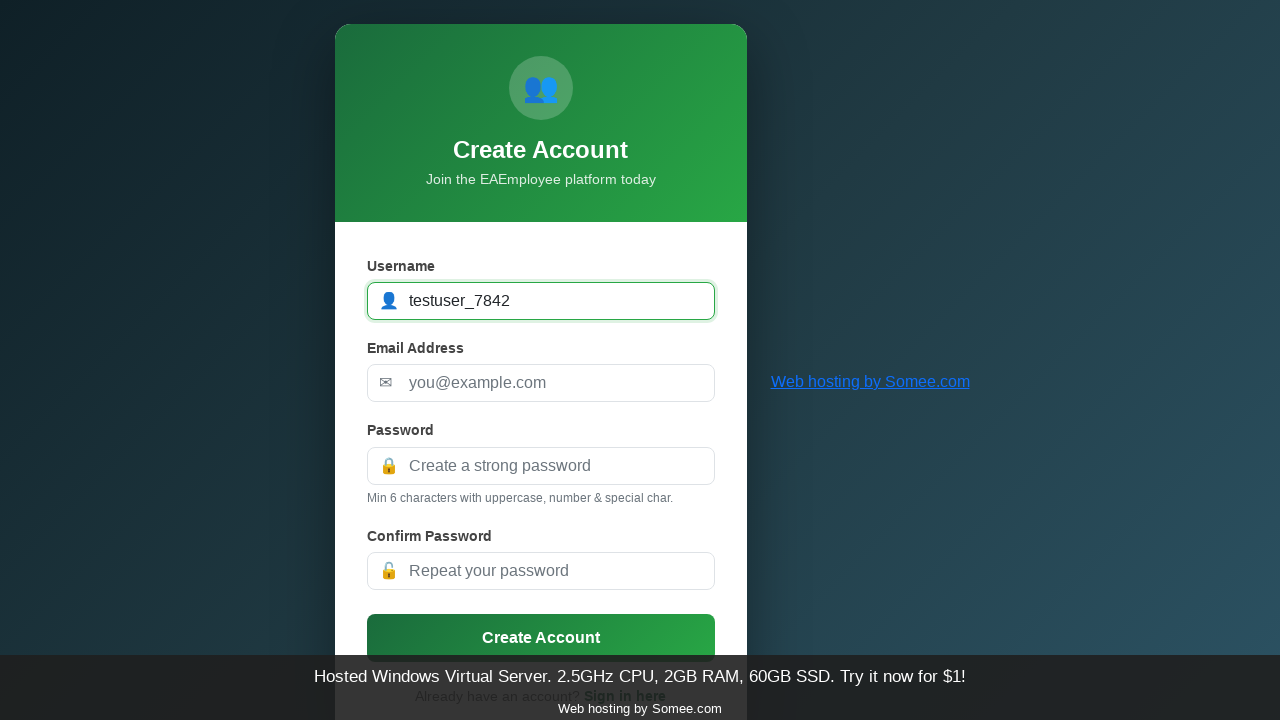